Navigates to an automation practice page and extracts text from buttons using XPath traversal techniques to demonstrate sibling and parent-child relationships

Starting URL: https://rahulshettyacademy.com/AutomationPractice/

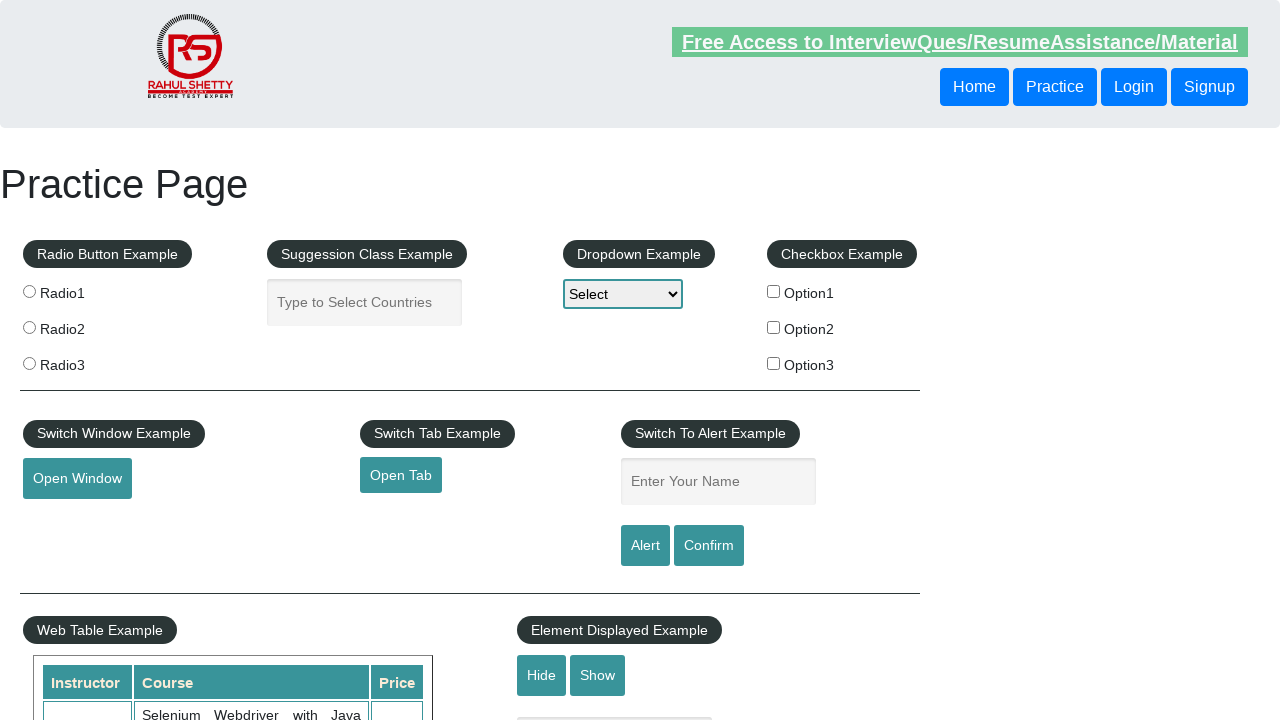

Navigated to automation practice page
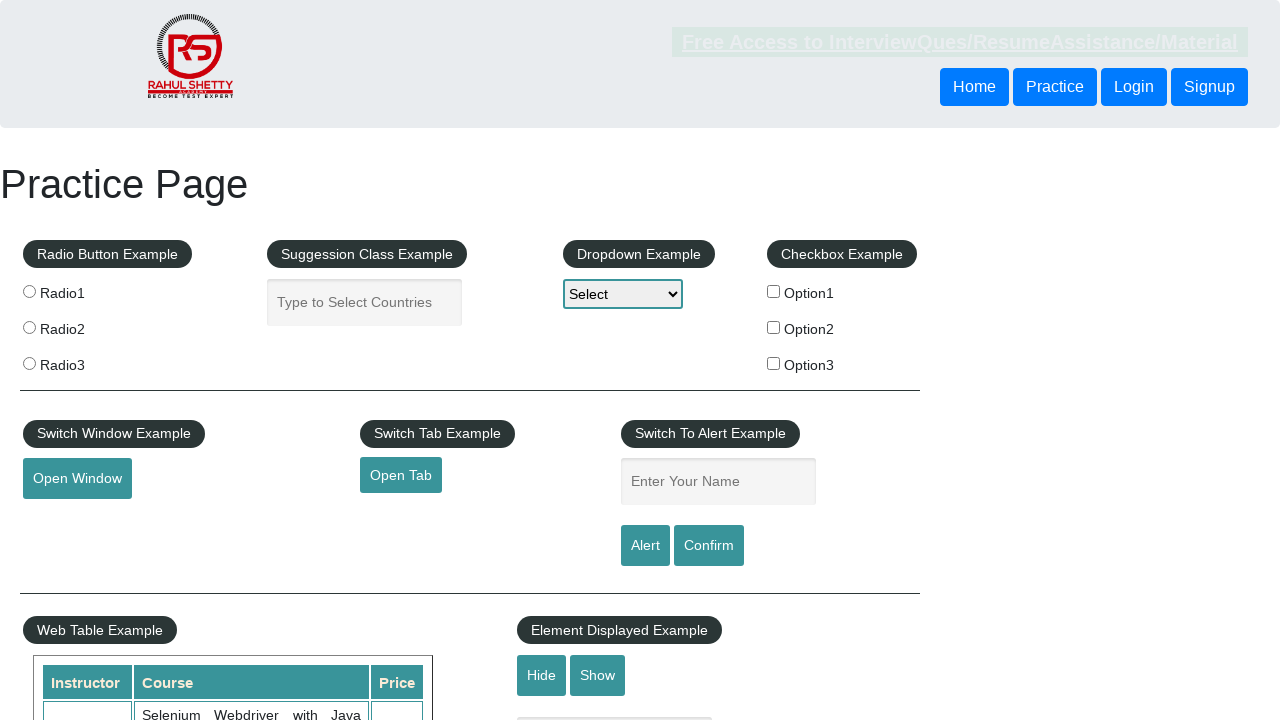

Extracted text from sibling button: 'Login'
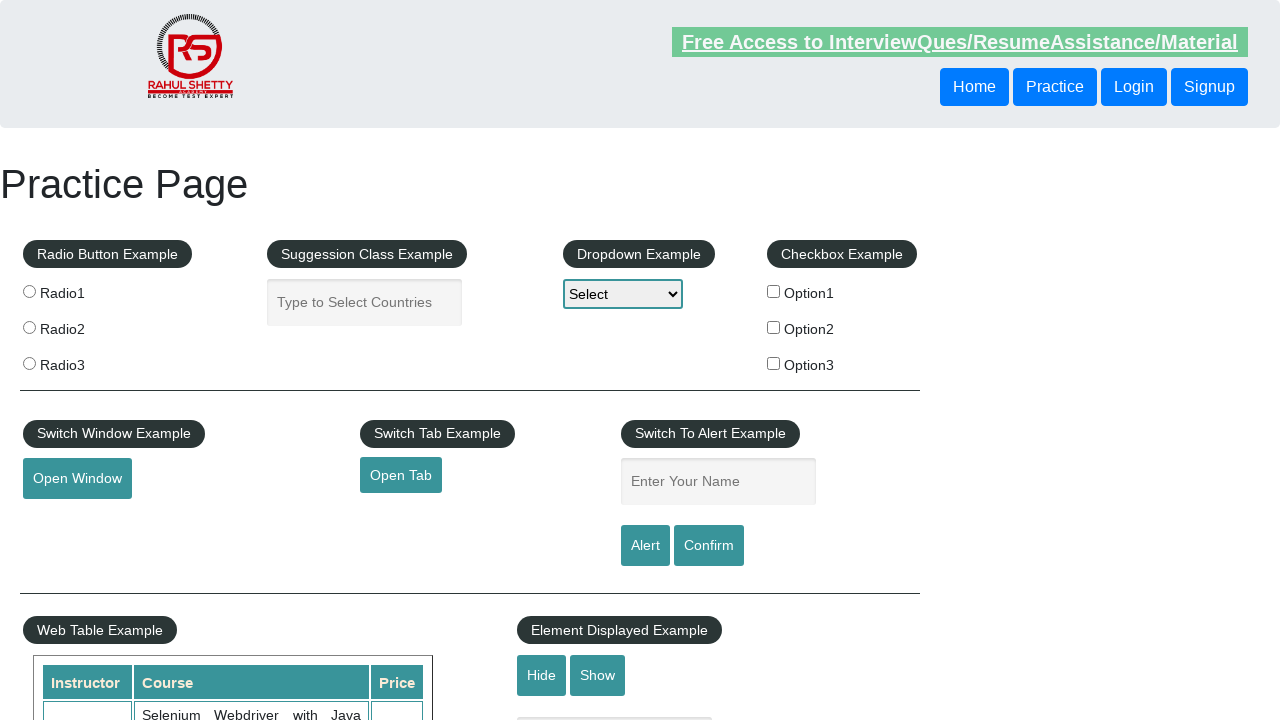

Extracted text from button via parent traversal: 'Login'
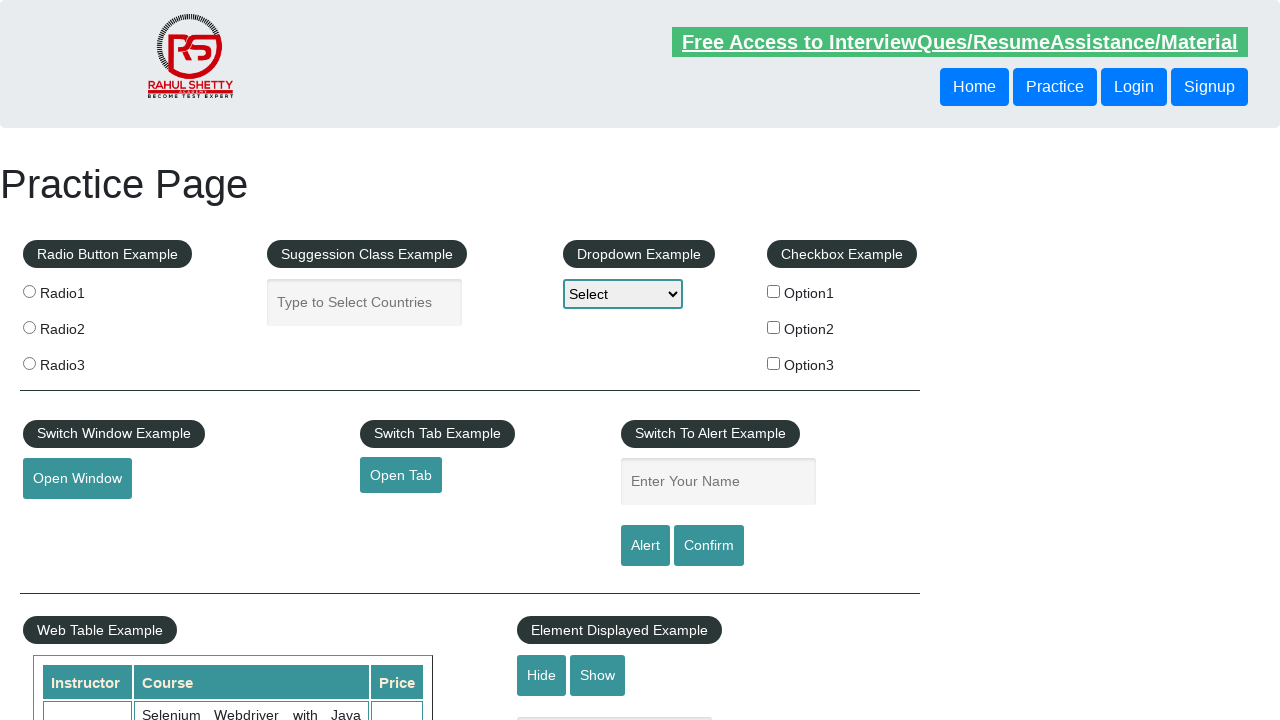

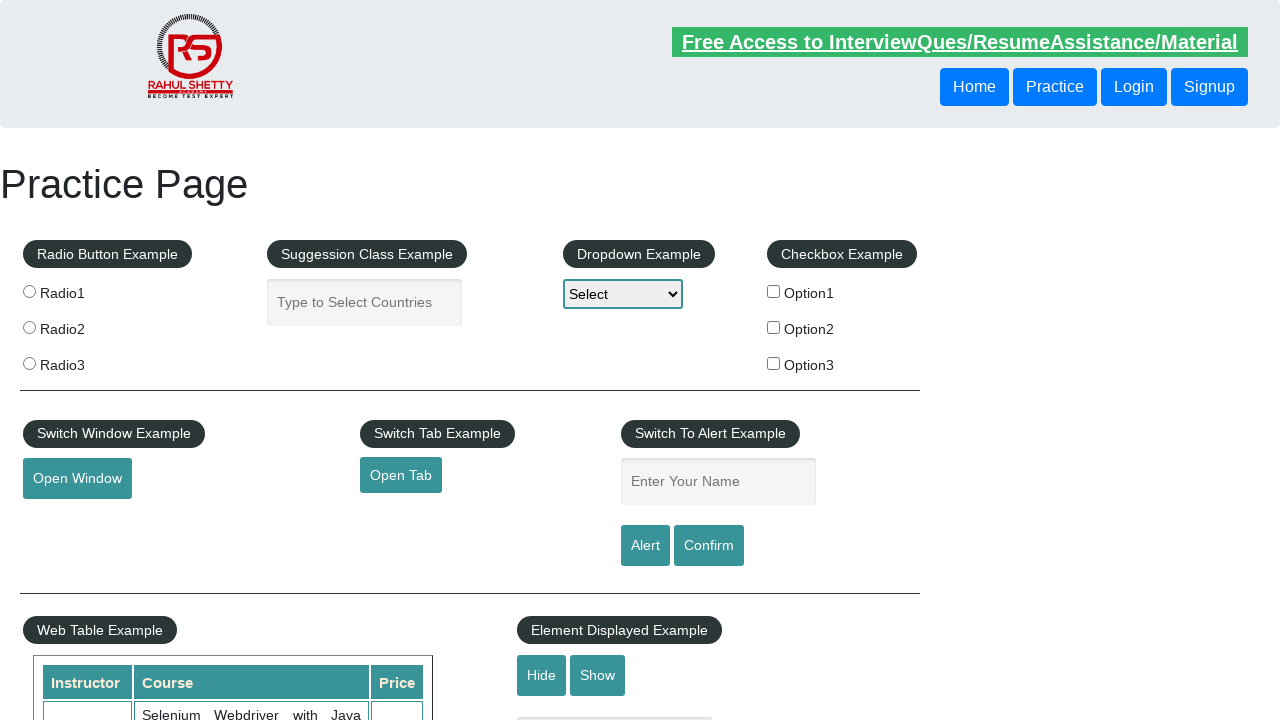